Tests cascading dropdown selection by selecting a company (BMW) from the first dropdown, waiting for the loader to disappear, then selecting a car type (Hatch-back) from the second dropdown, and verifying that 6 results are displayed.

Starting URL: https://suvroc.github.io/selenium-mail-course/07/workshop.html

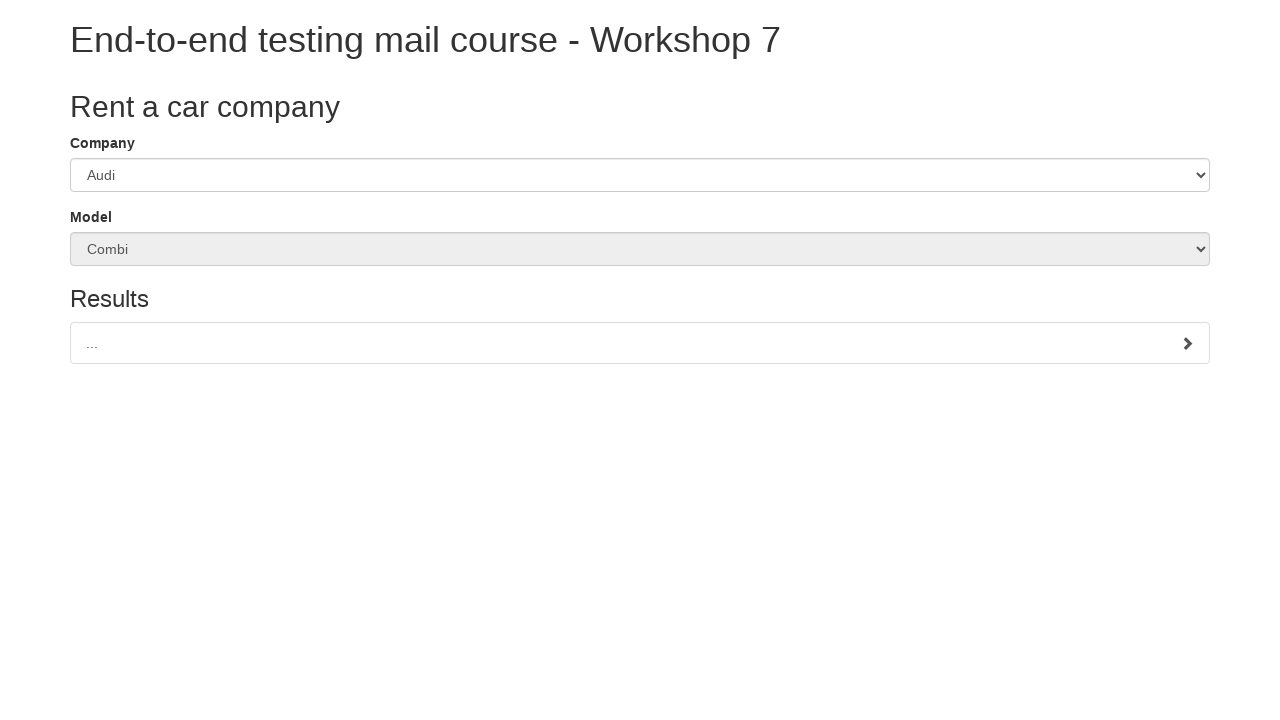

Selected 'BMW' from the company dropdown on #companySelect
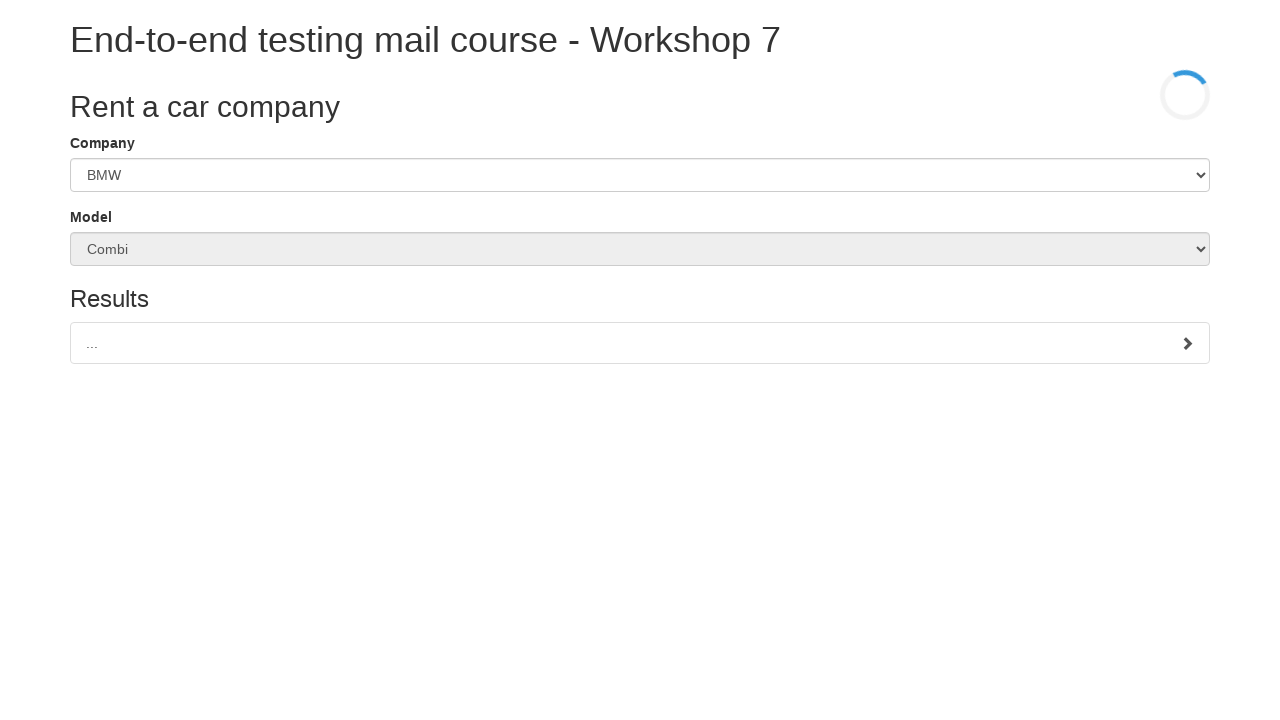

Loader disappeared after company selection
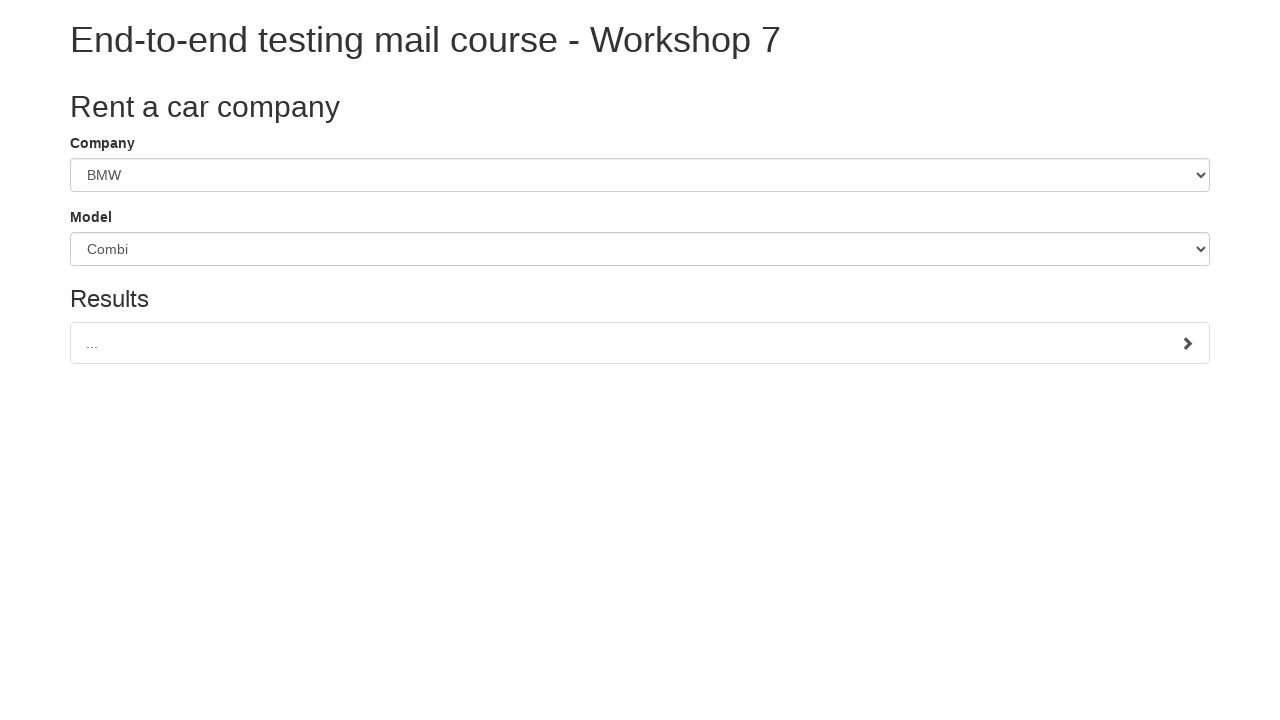

Selected 'Hatch-back' from the car type dropdown on #carSelect
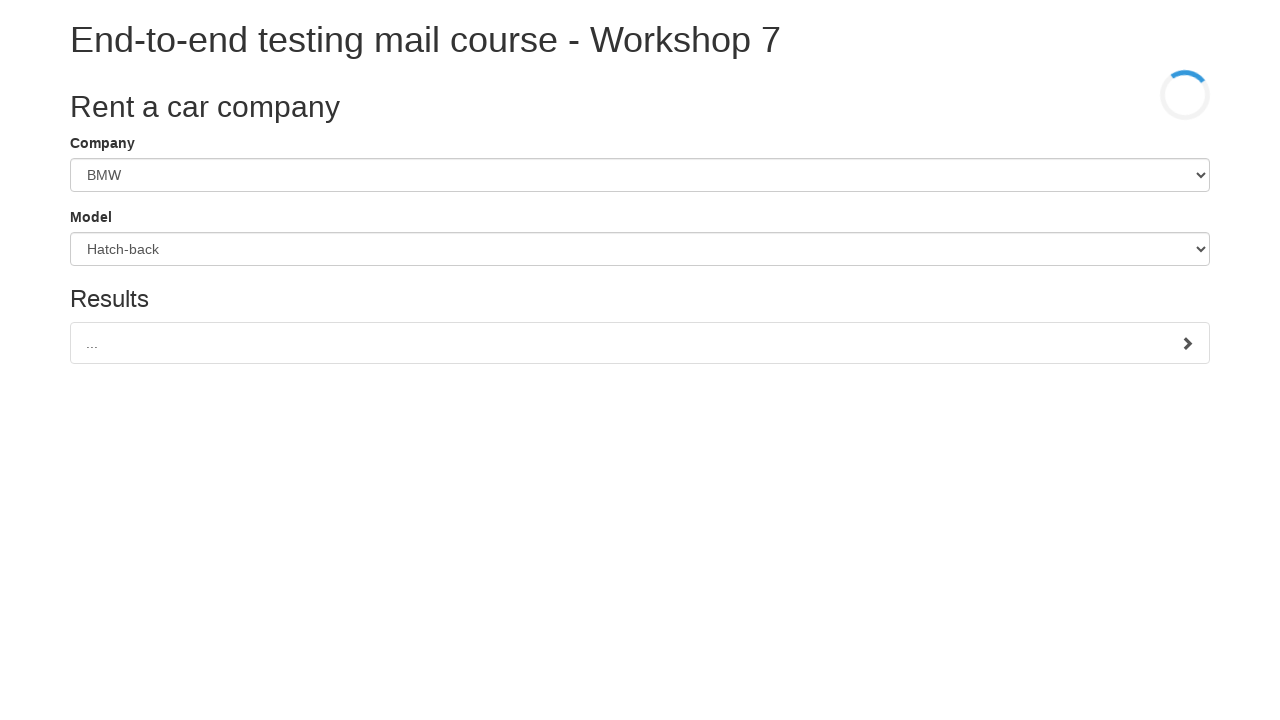

Loader disappeared after car type selection
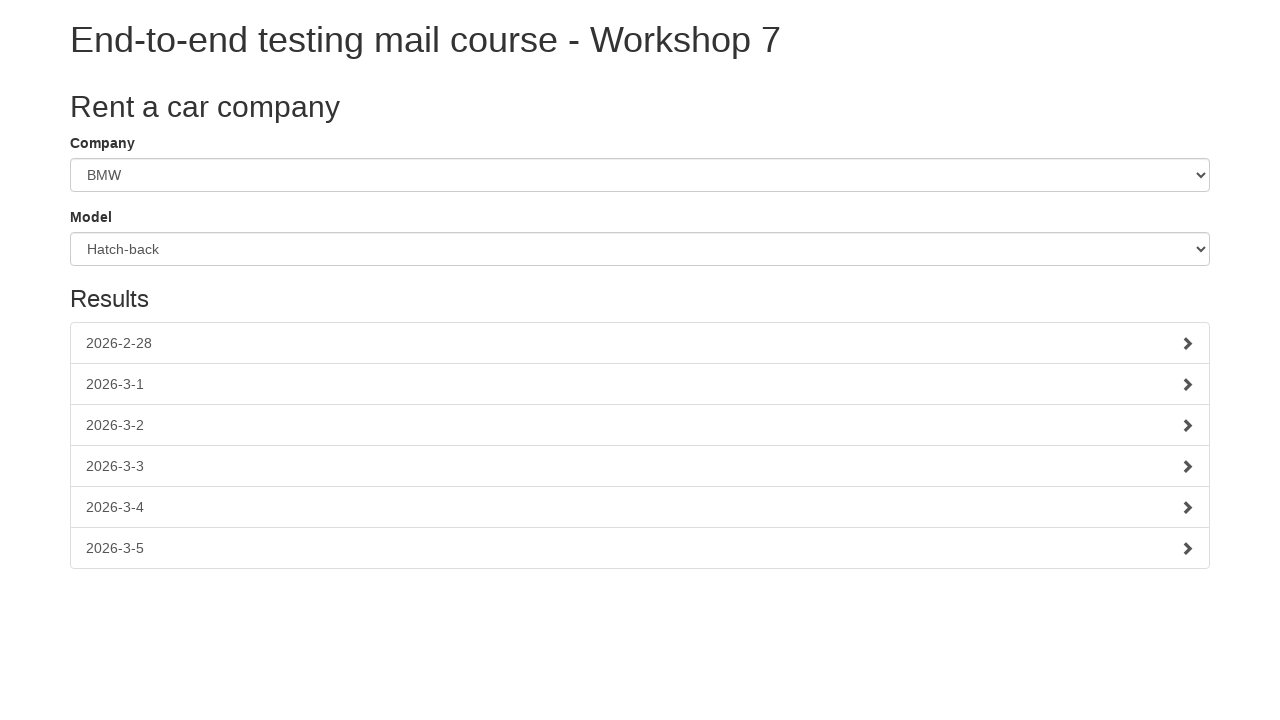

Results list loaded and became visible
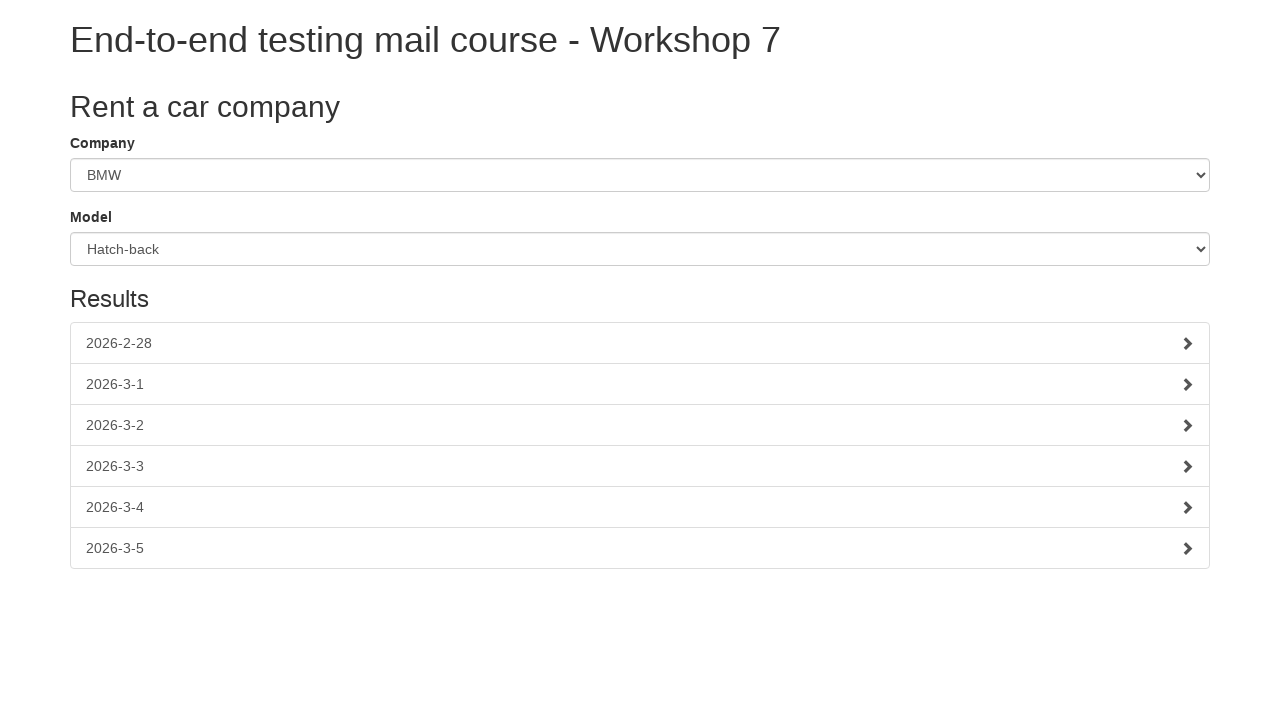

Located all result items
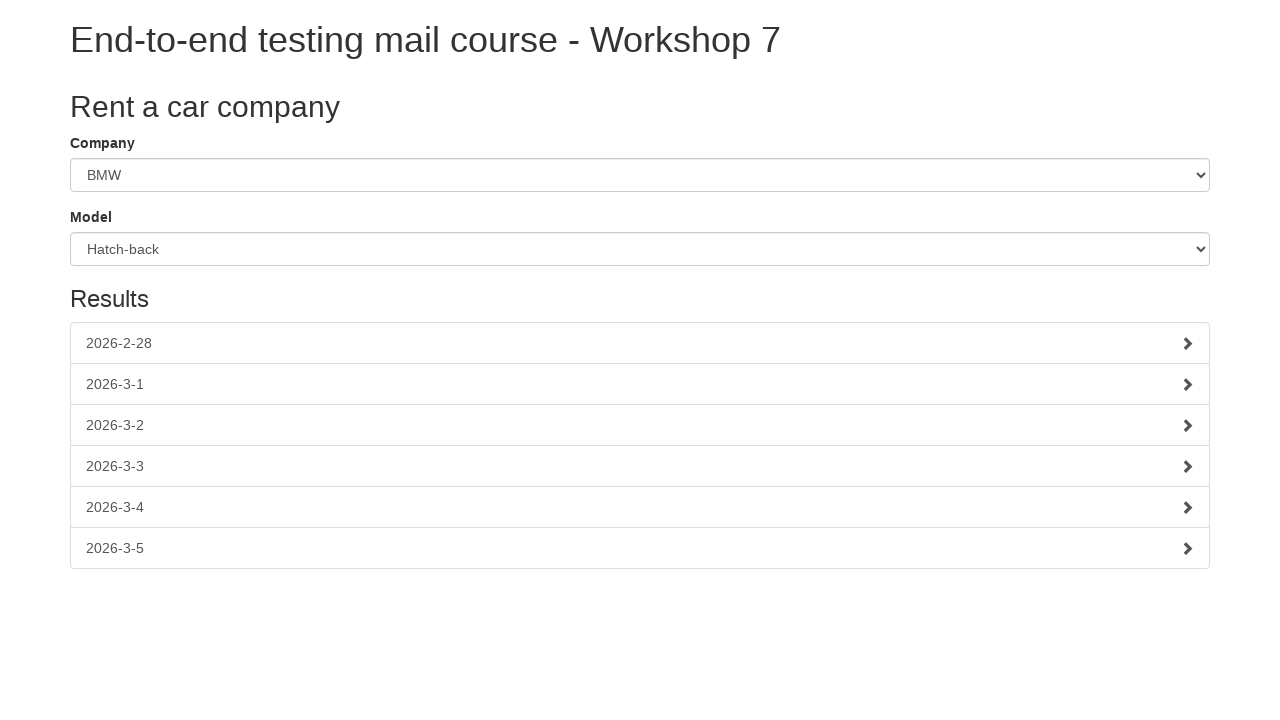

Verified that 6 results are displayed
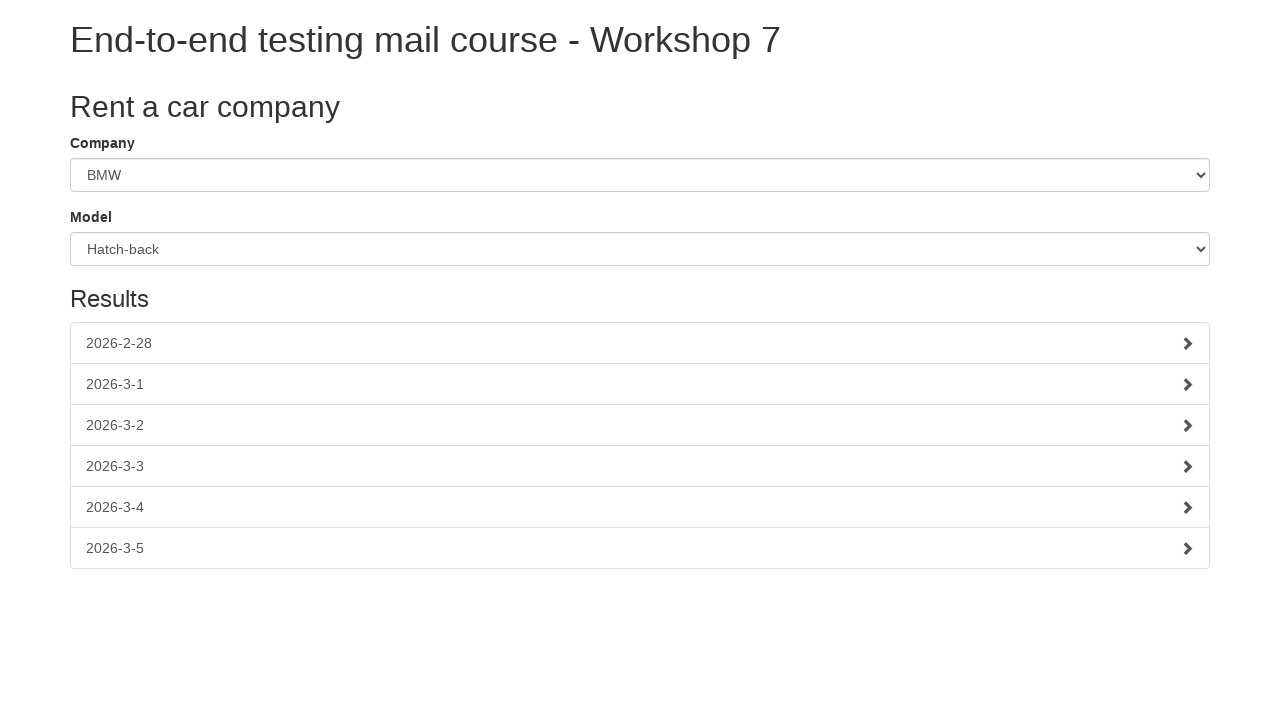

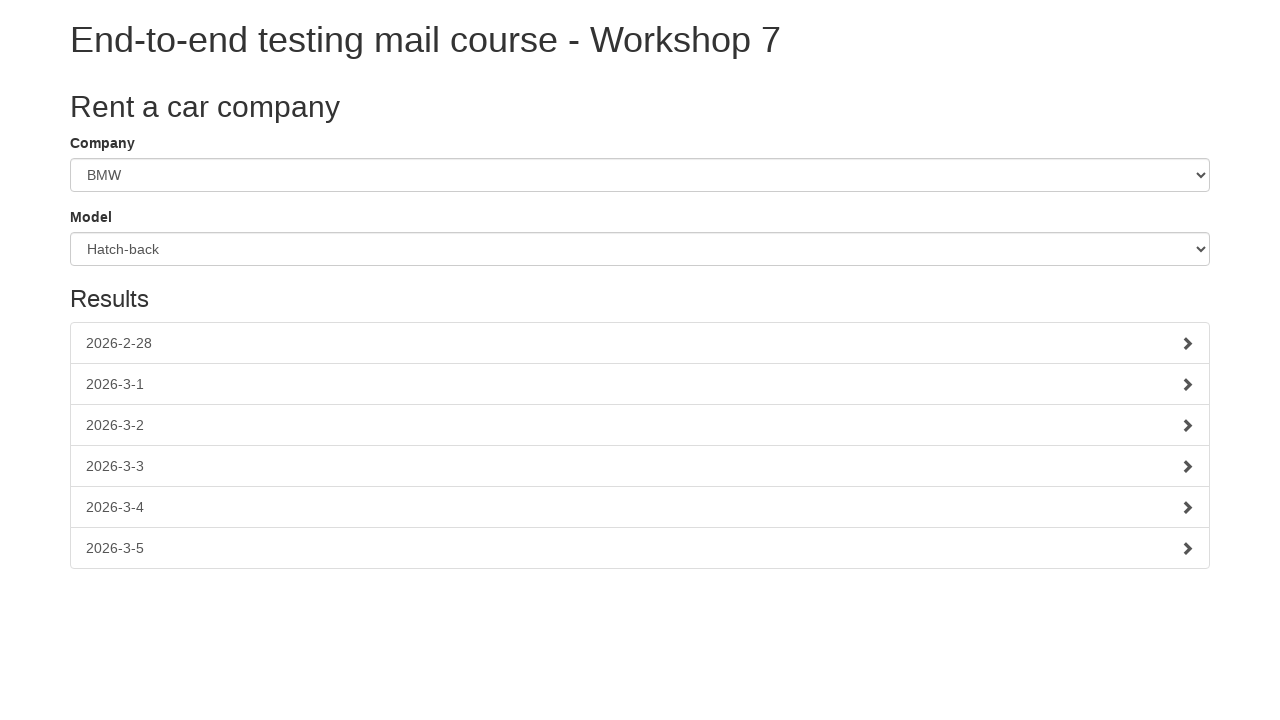